Tests pagination navigation on a quotes website by clicking through multiple pages using the "Next" button until reaching the last page or a specified limit.

Starting URL: https://quotes.toscrape.com/

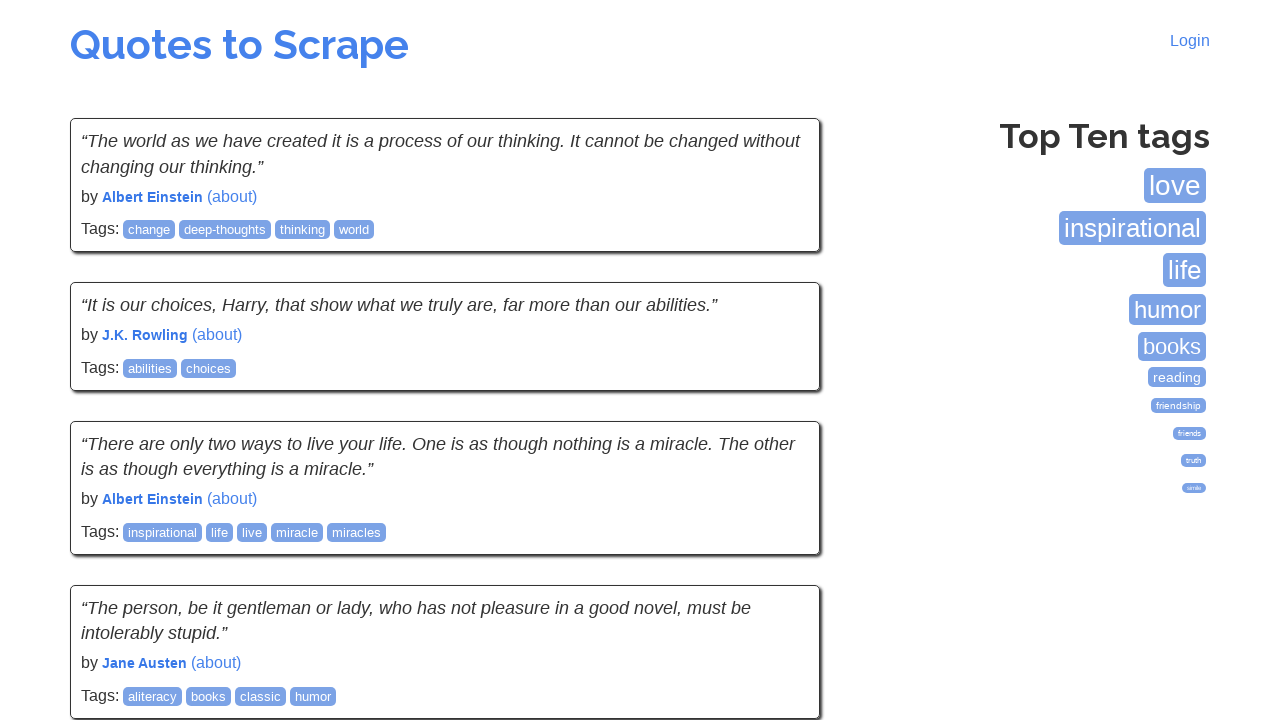

Waited for quotes to load on page
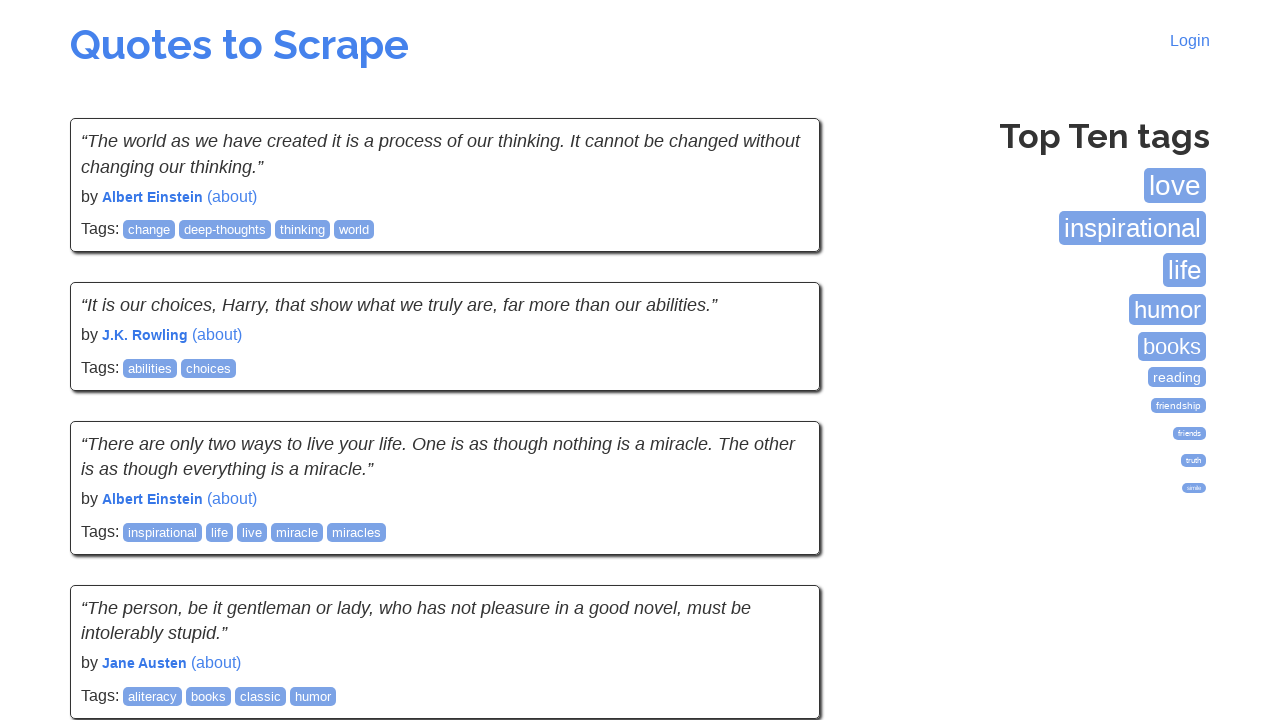

Located next page button for page 2
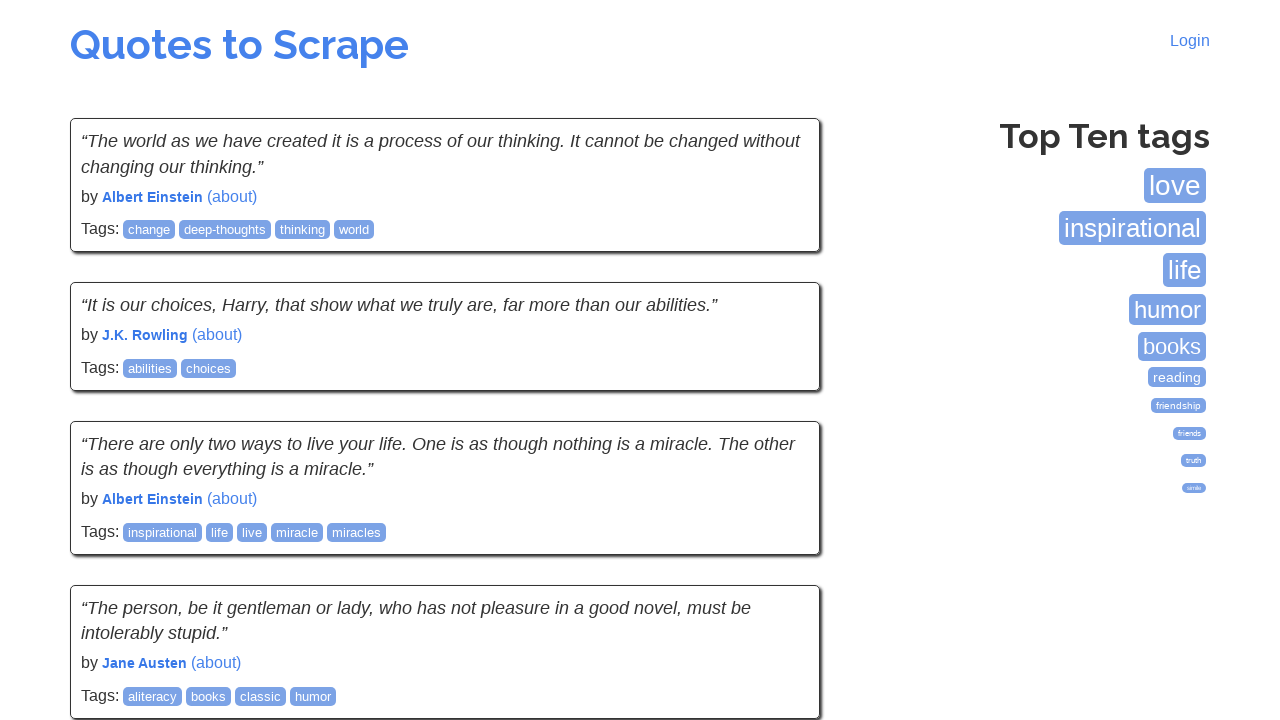

Clicked next button to navigate to page 2 at (778, 542) on a[href='/page/2/']
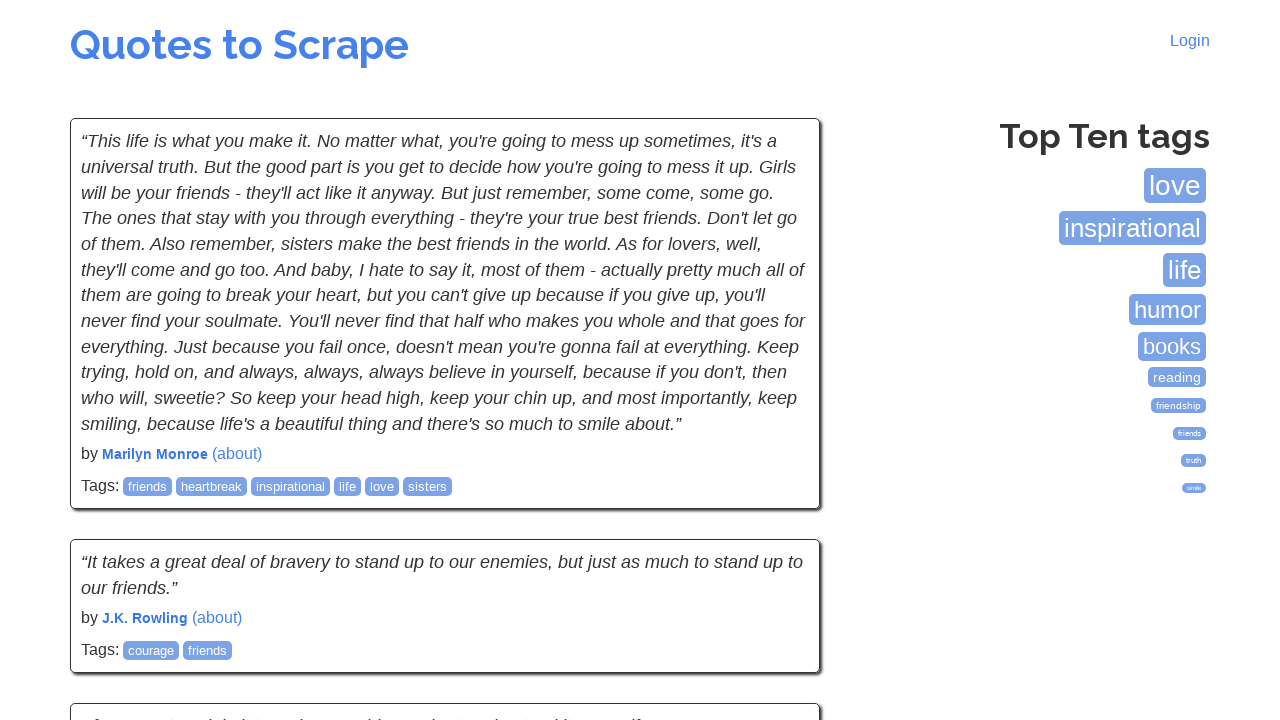

Page 2 loaded successfully
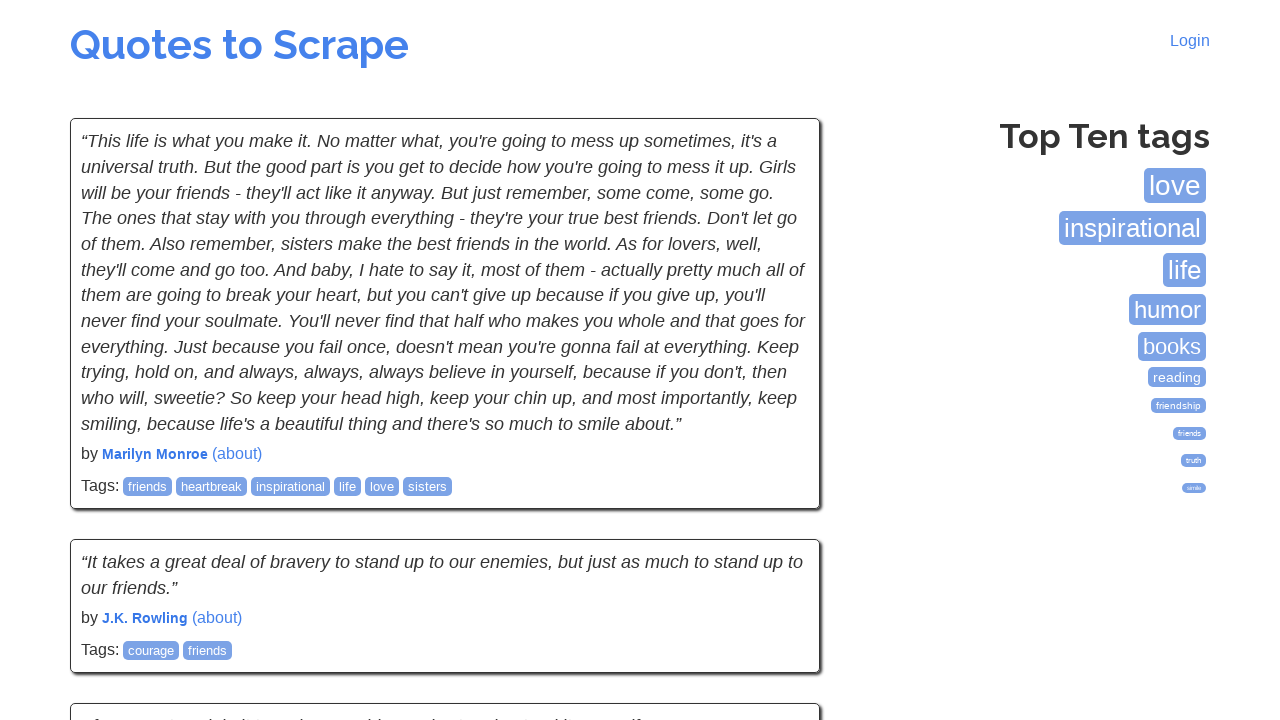

Waited for quotes to load on page
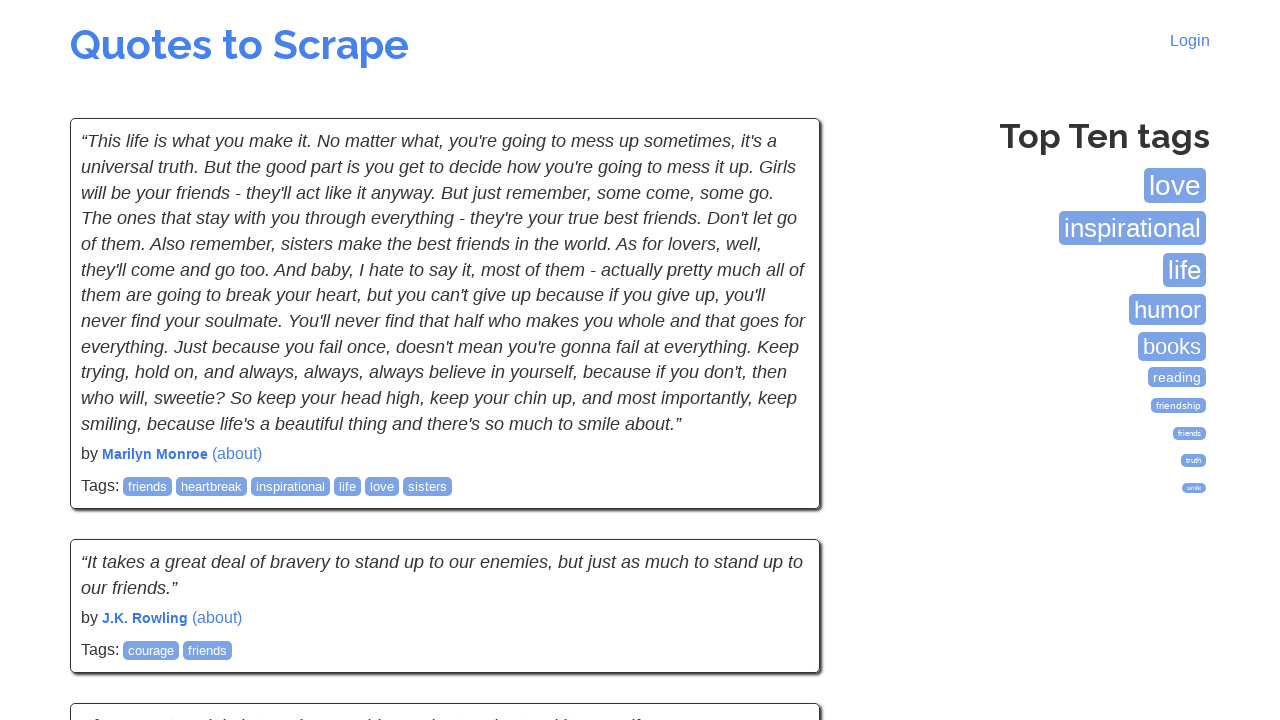

Located next page button for page 3
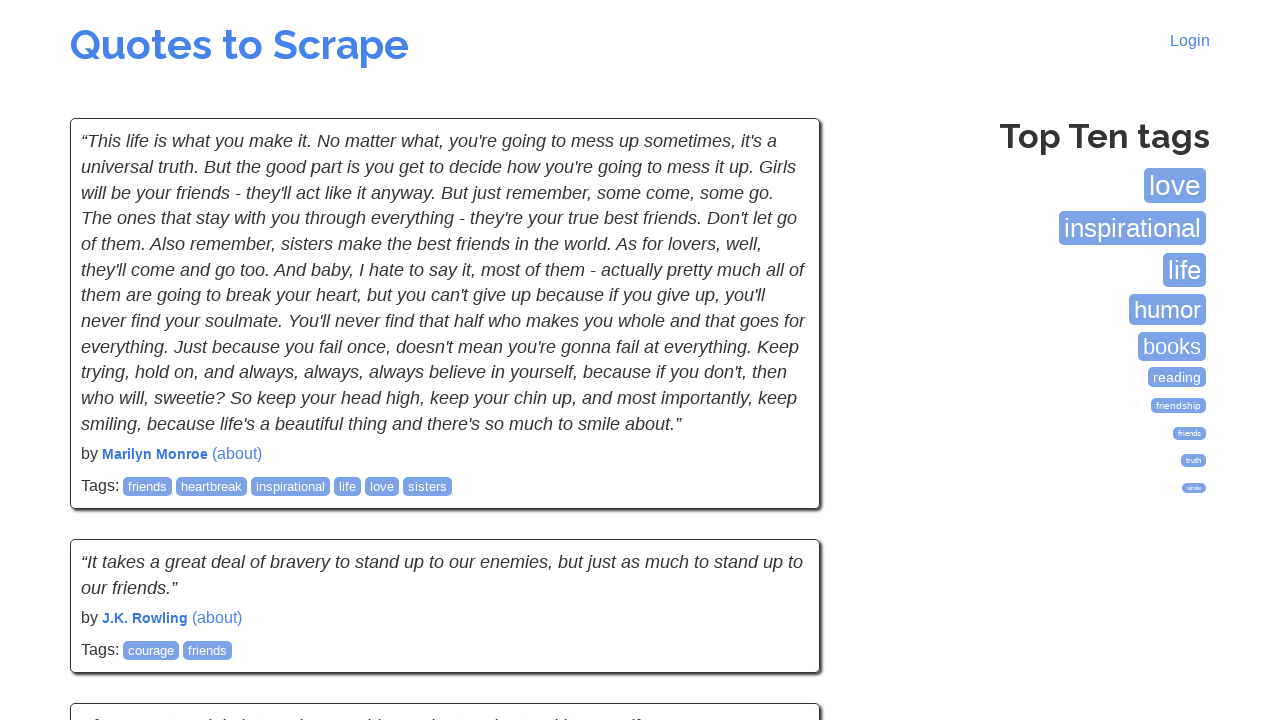

Clicked next button to navigate to page 3 at (778, 542) on a[href='/page/3/']
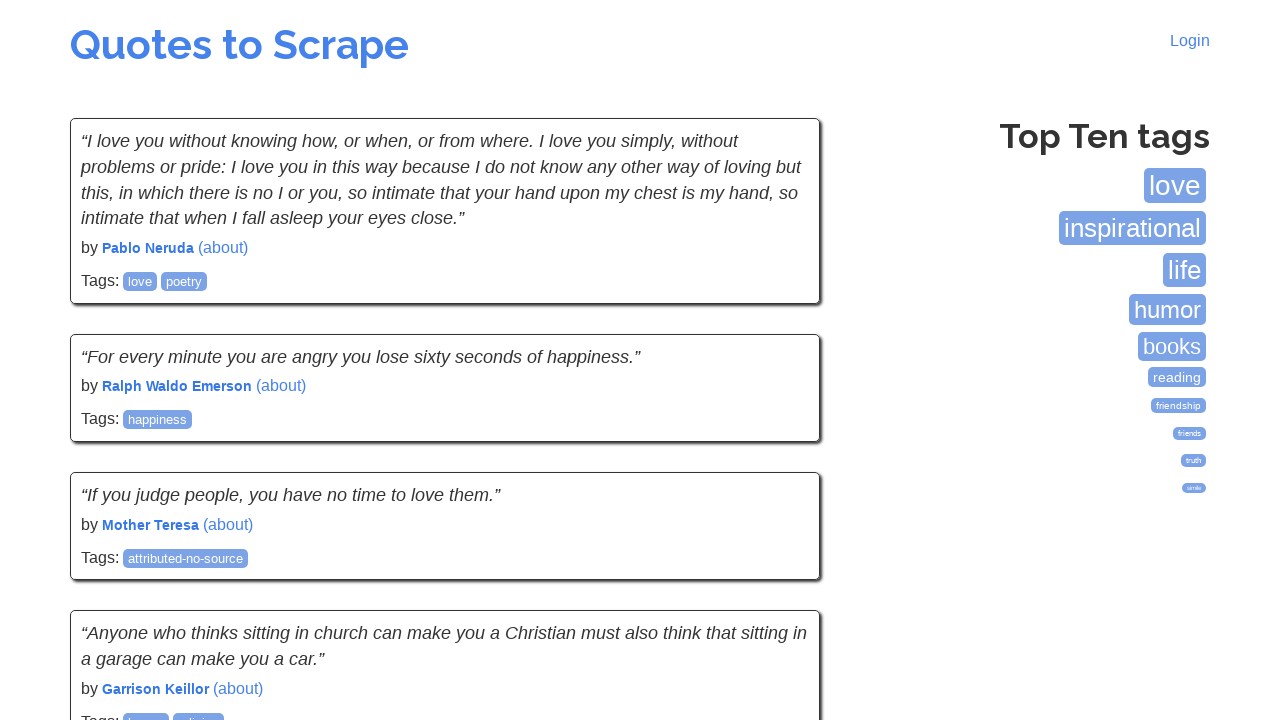

Page 3 loaded successfully
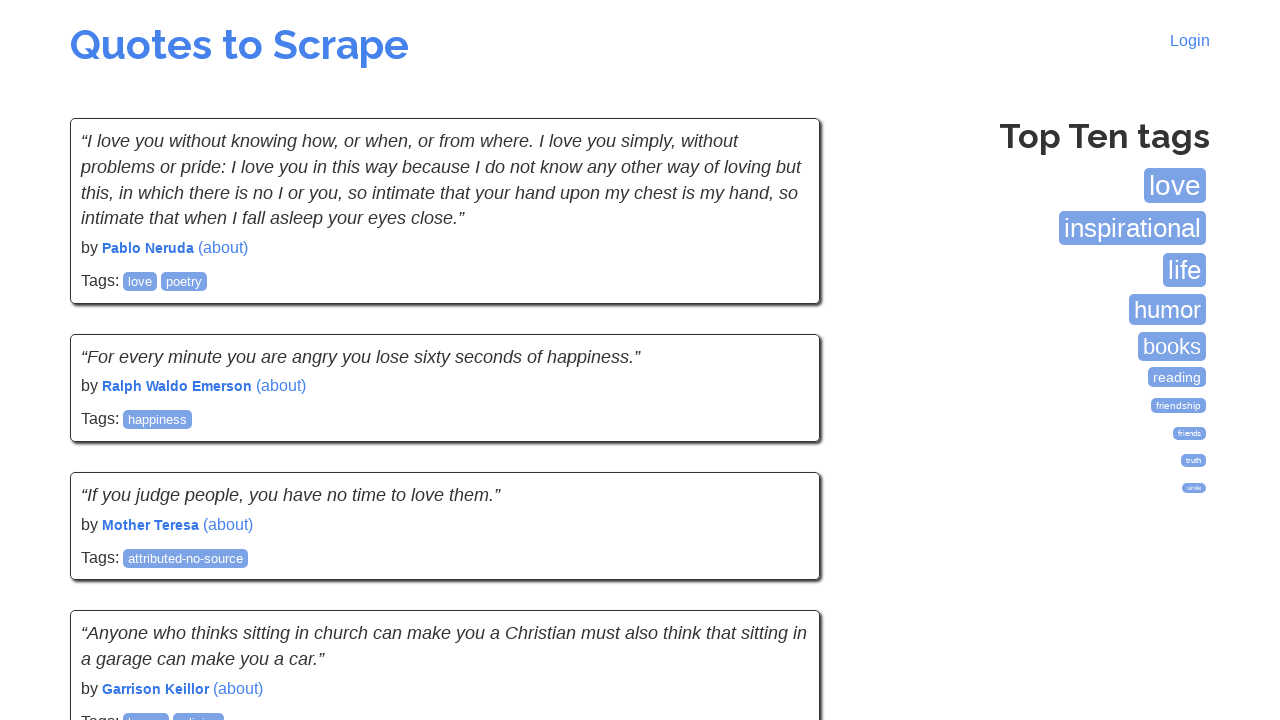

Waited for quotes to load on page
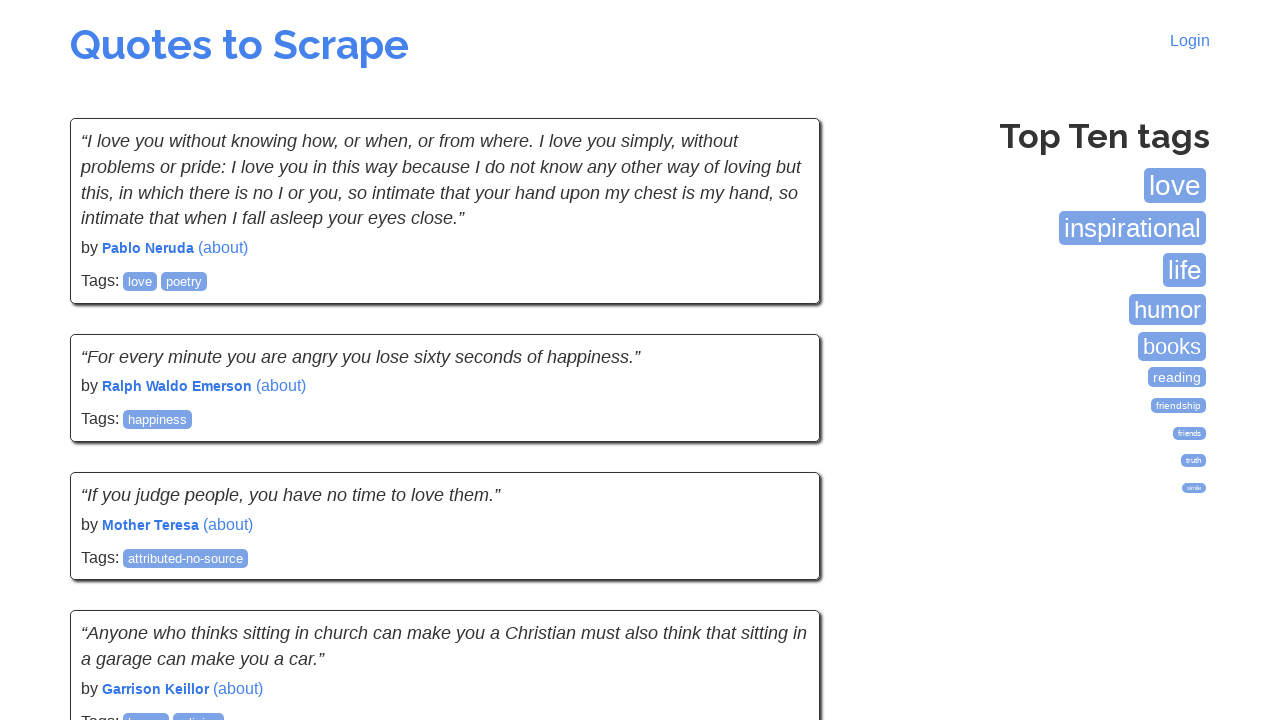

Located next page button for page 4
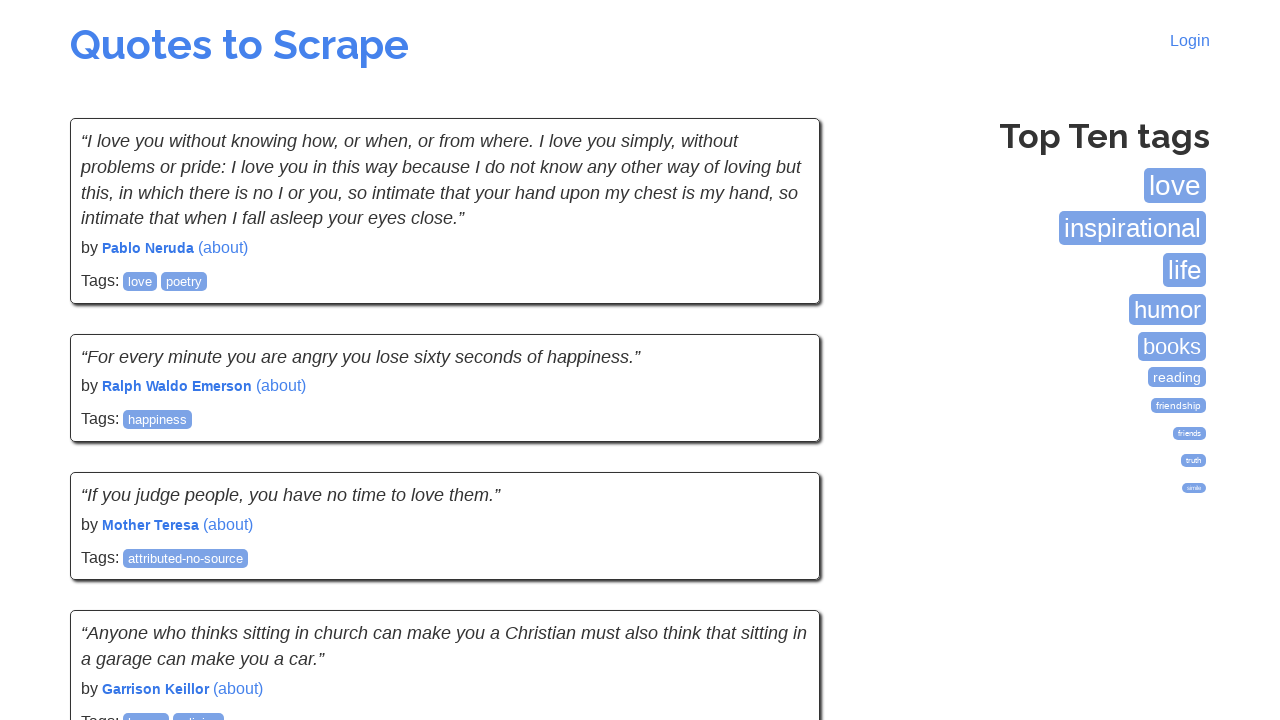

Clicked next button to navigate to page 4 at (778, 542) on a[href='/page/4/']
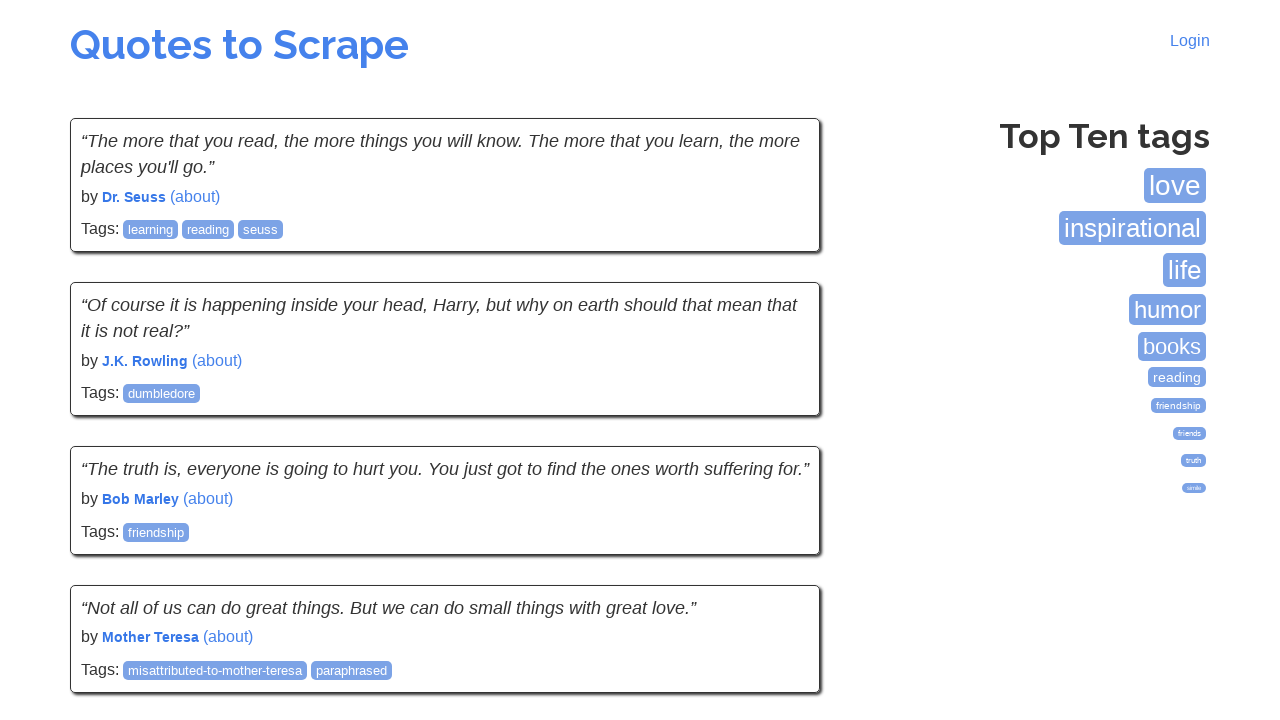

Page 4 loaded successfully
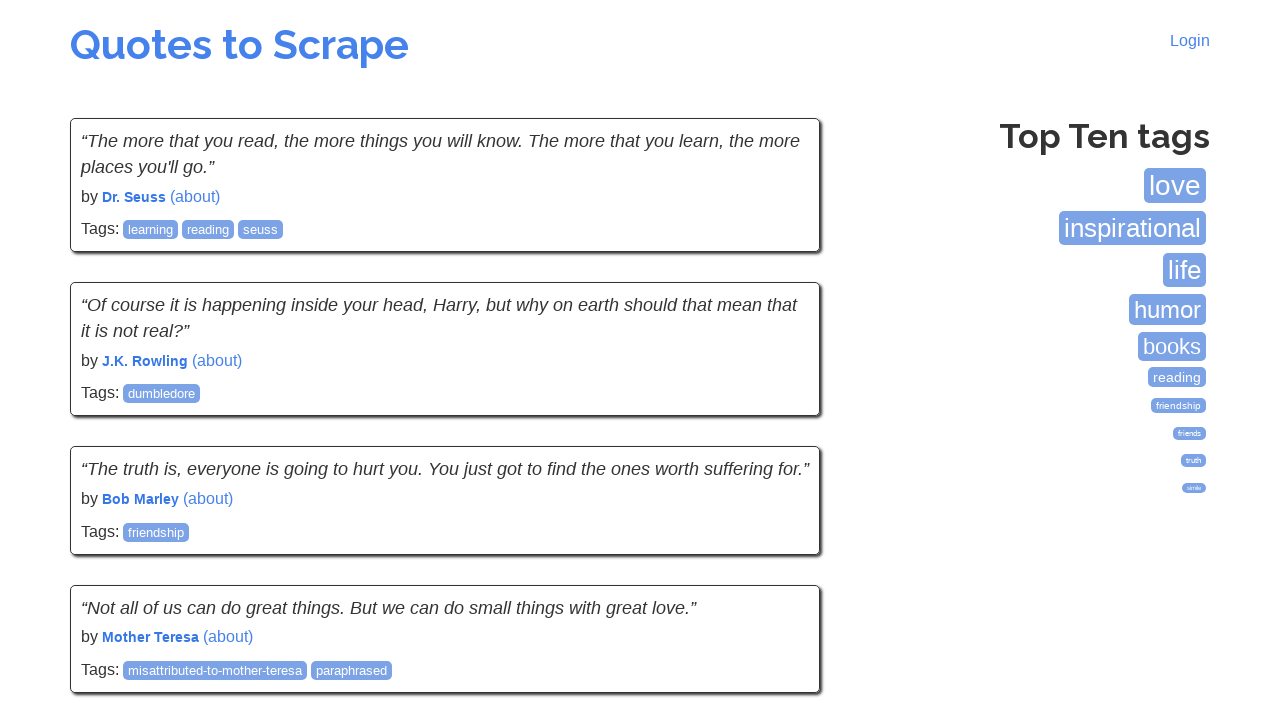

Waited for quotes to load on page
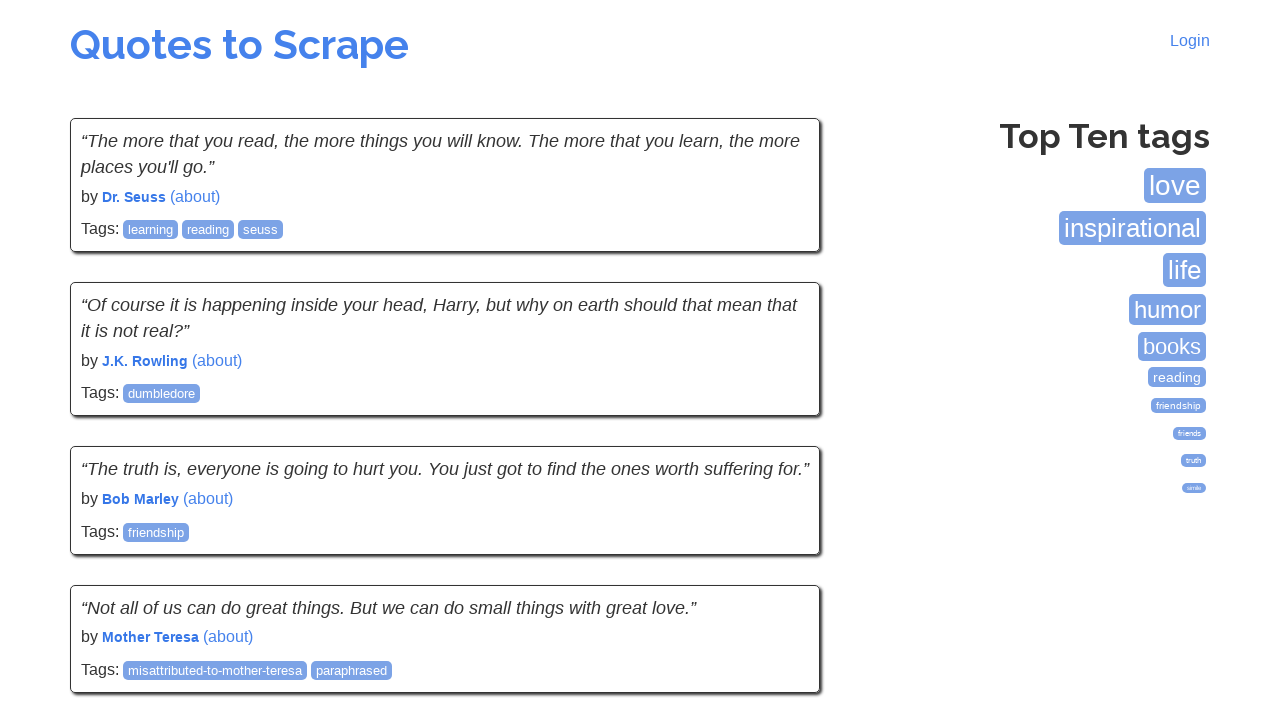

Located next page button for page 5
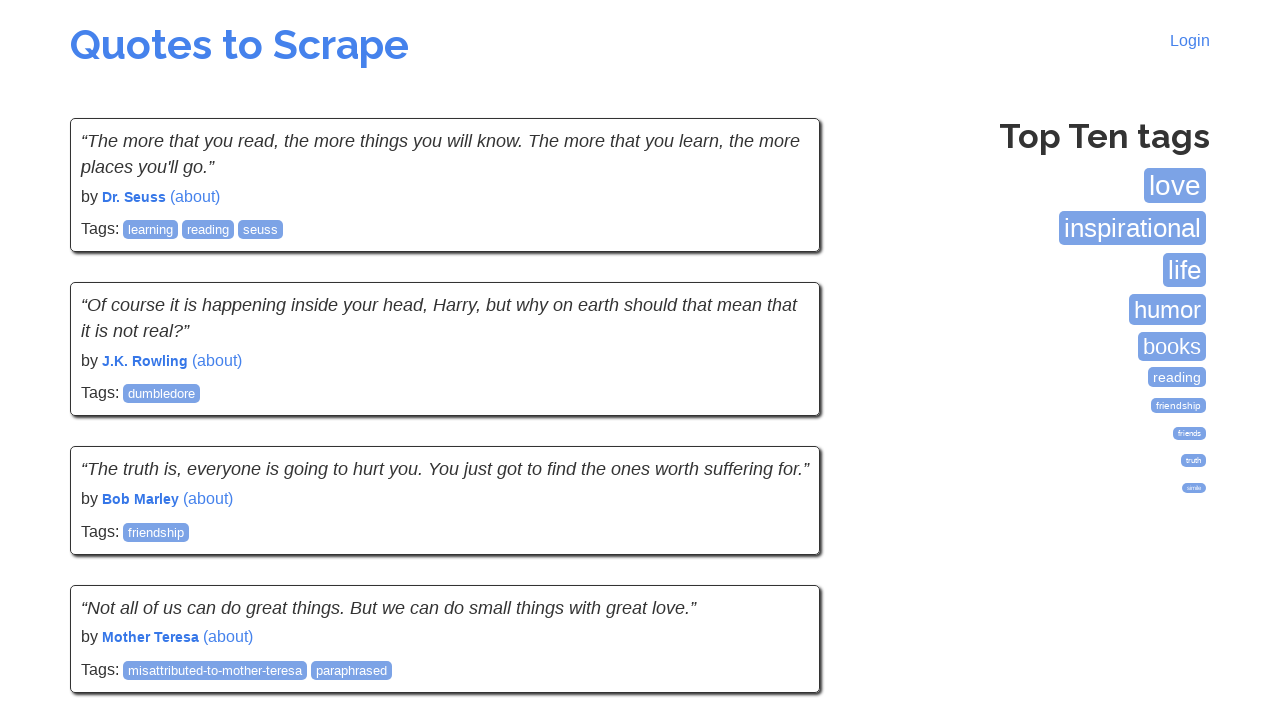

Clicked next button to navigate to page 5 at (778, 542) on a[href='/page/5/']
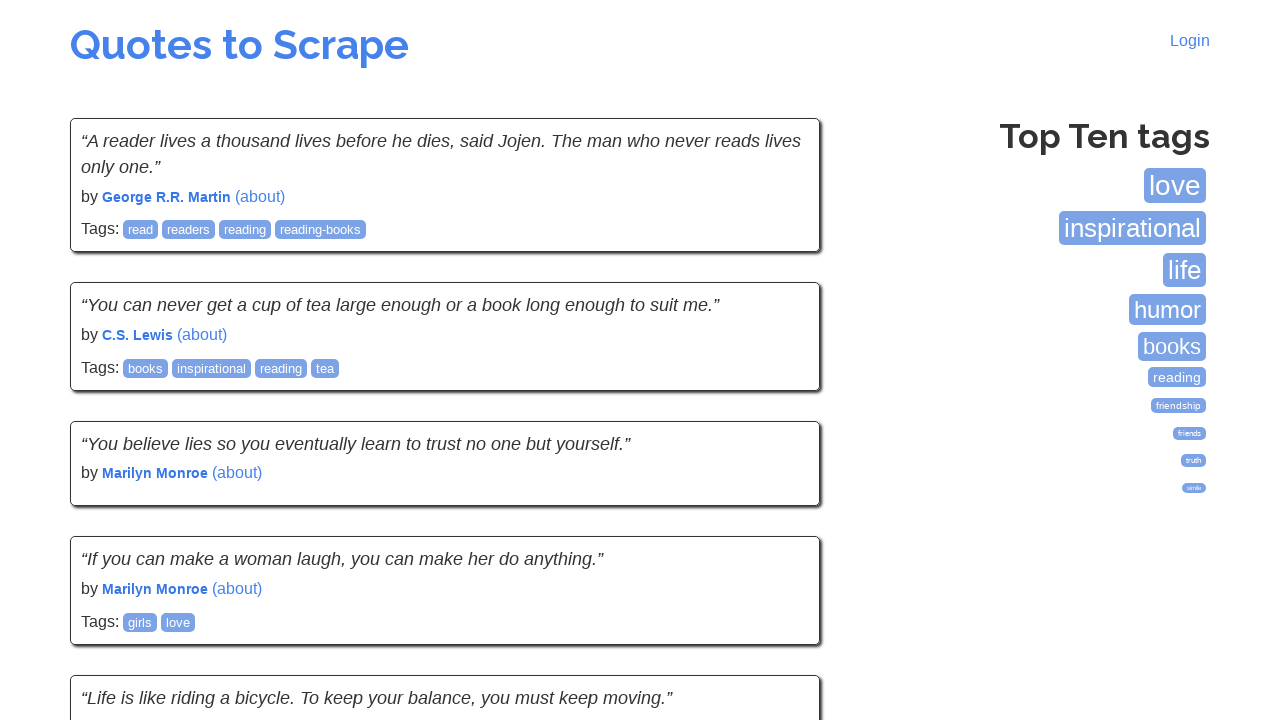

Page 5 loaded successfully
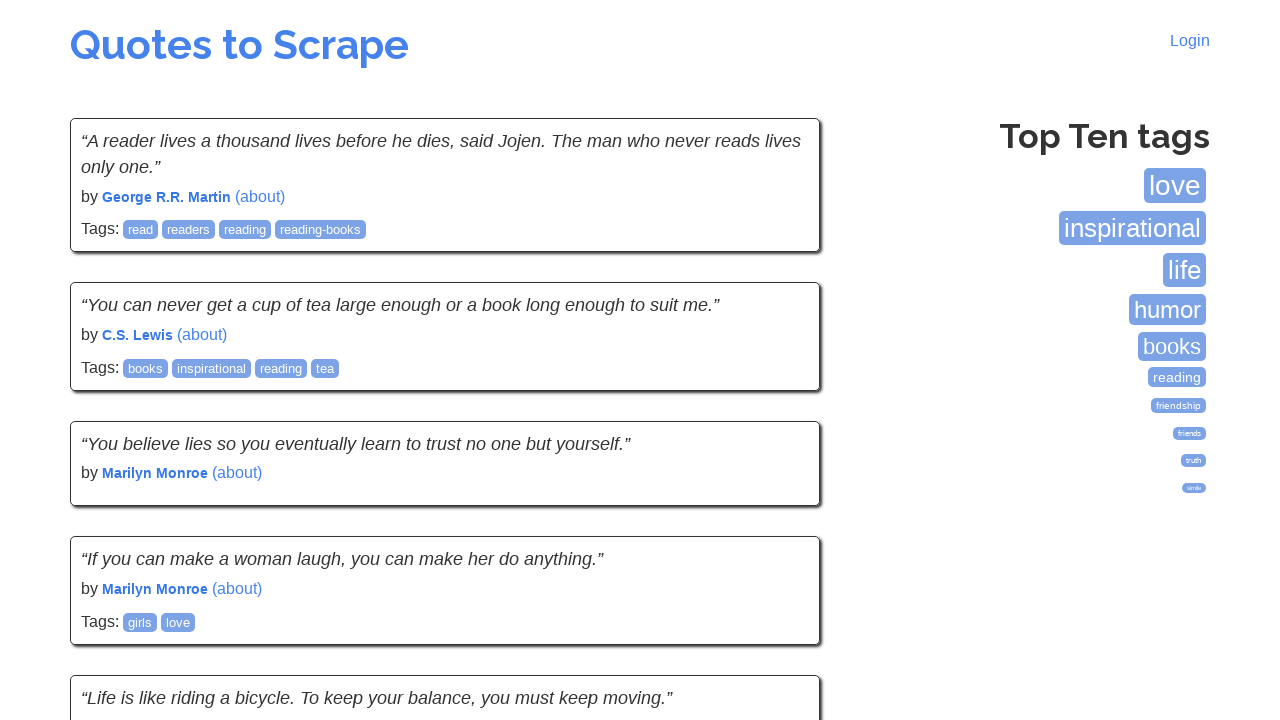

Waited for quotes to load on page
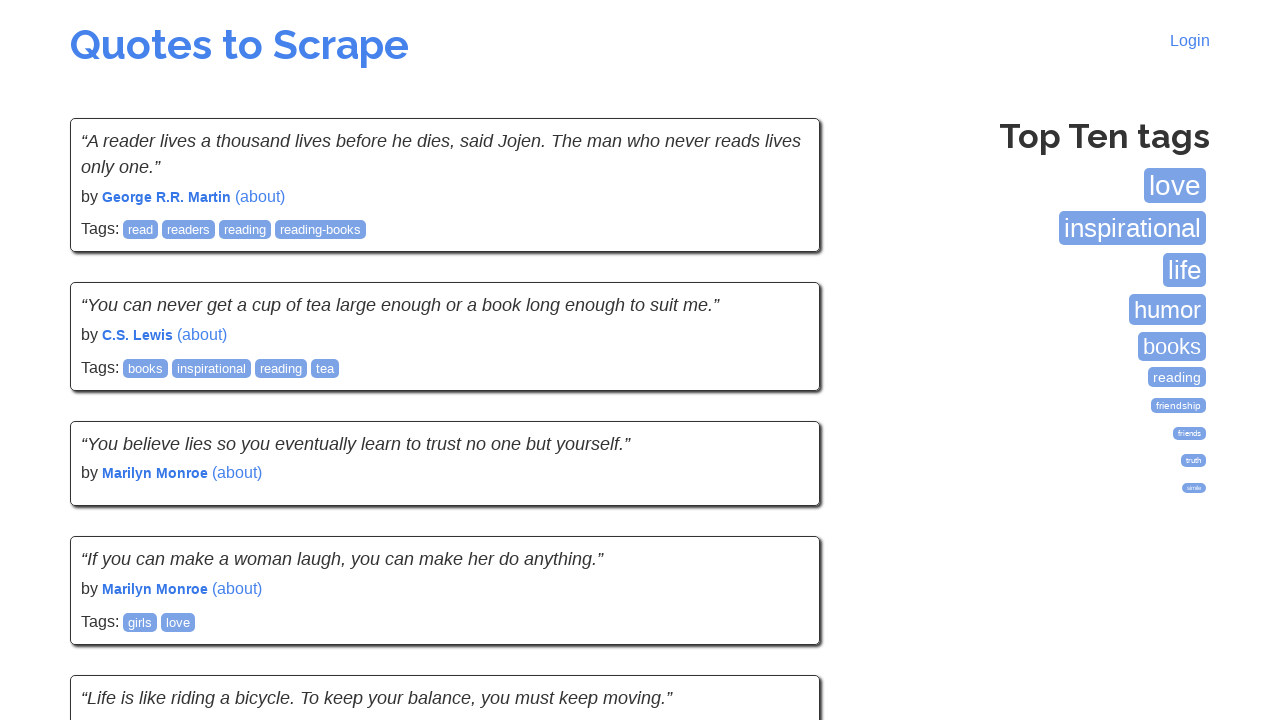

Located next page button for page 6
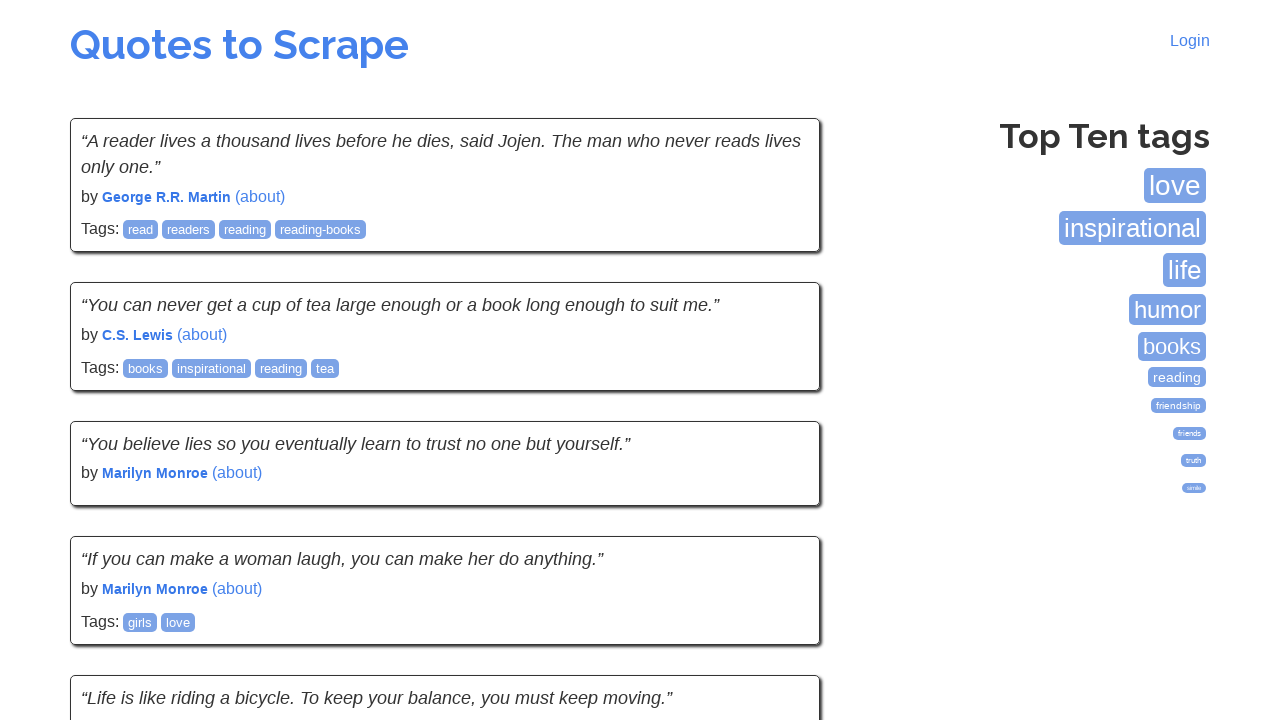

Clicked next button to navigate to page 6 at (778, 541) on a[href='/page/6/']
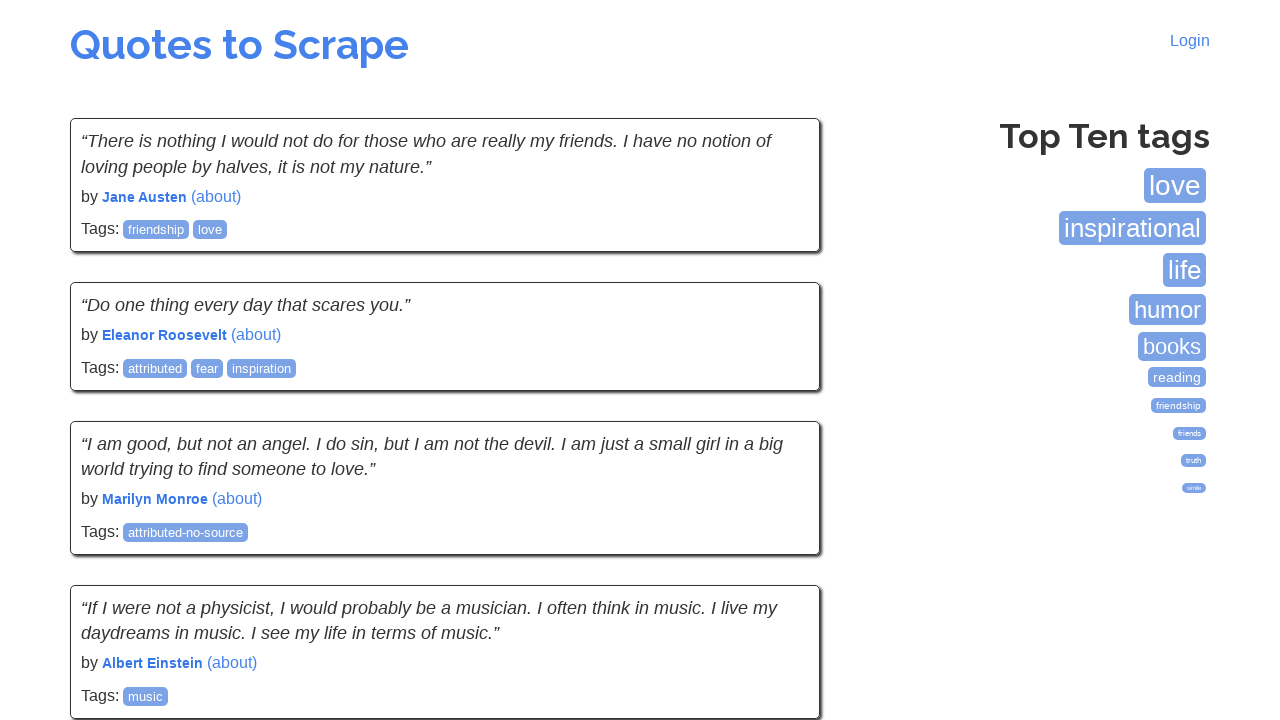

Page 6 loaded successfully
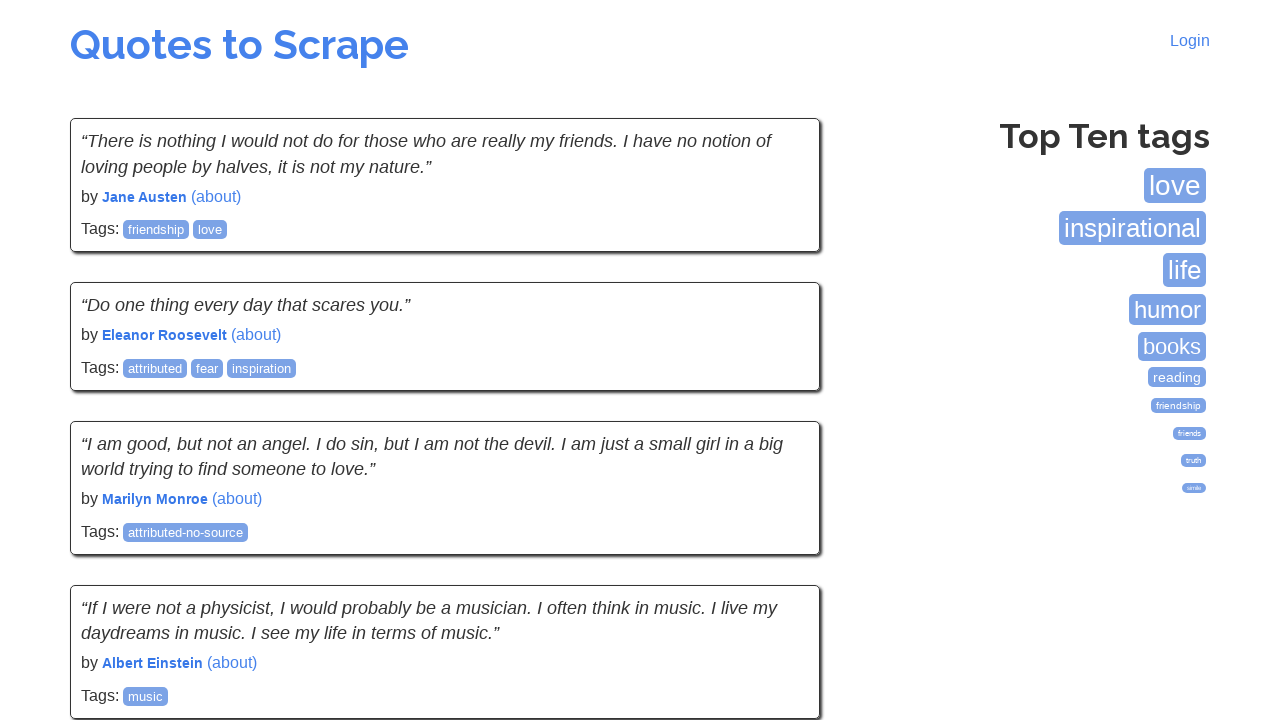

Waited for quotes to load on page
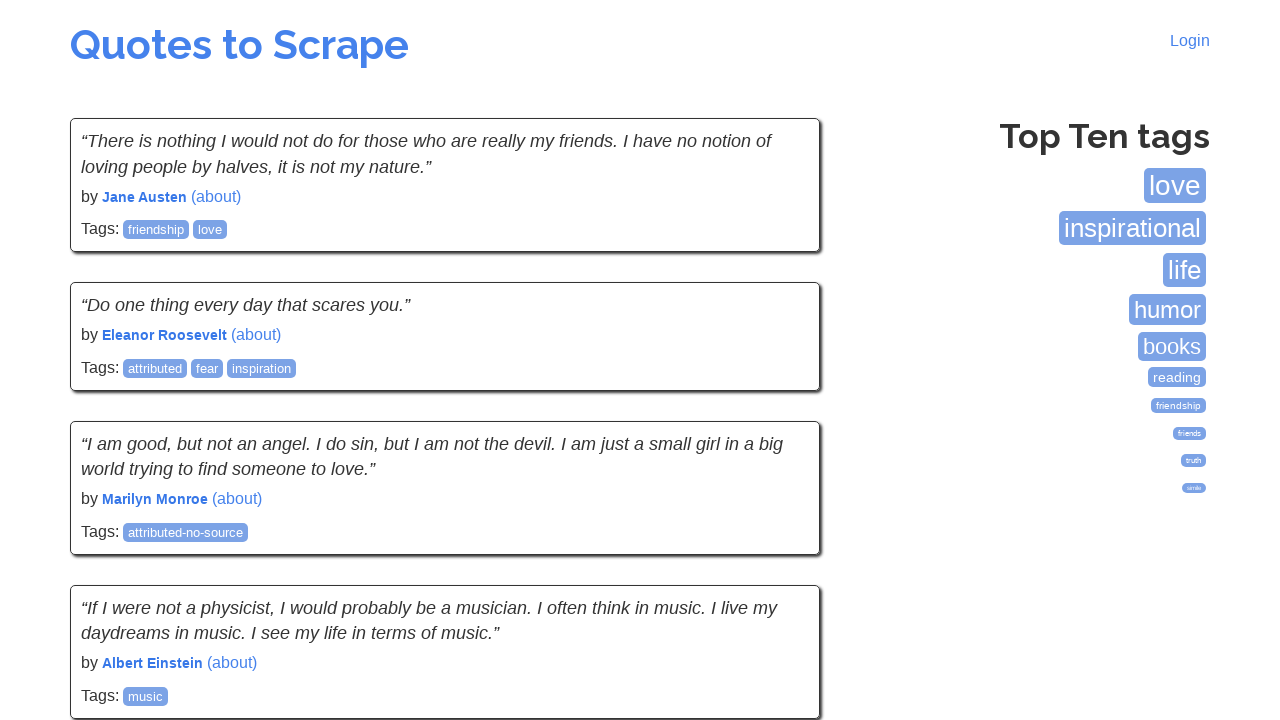

Located next page button for page 7
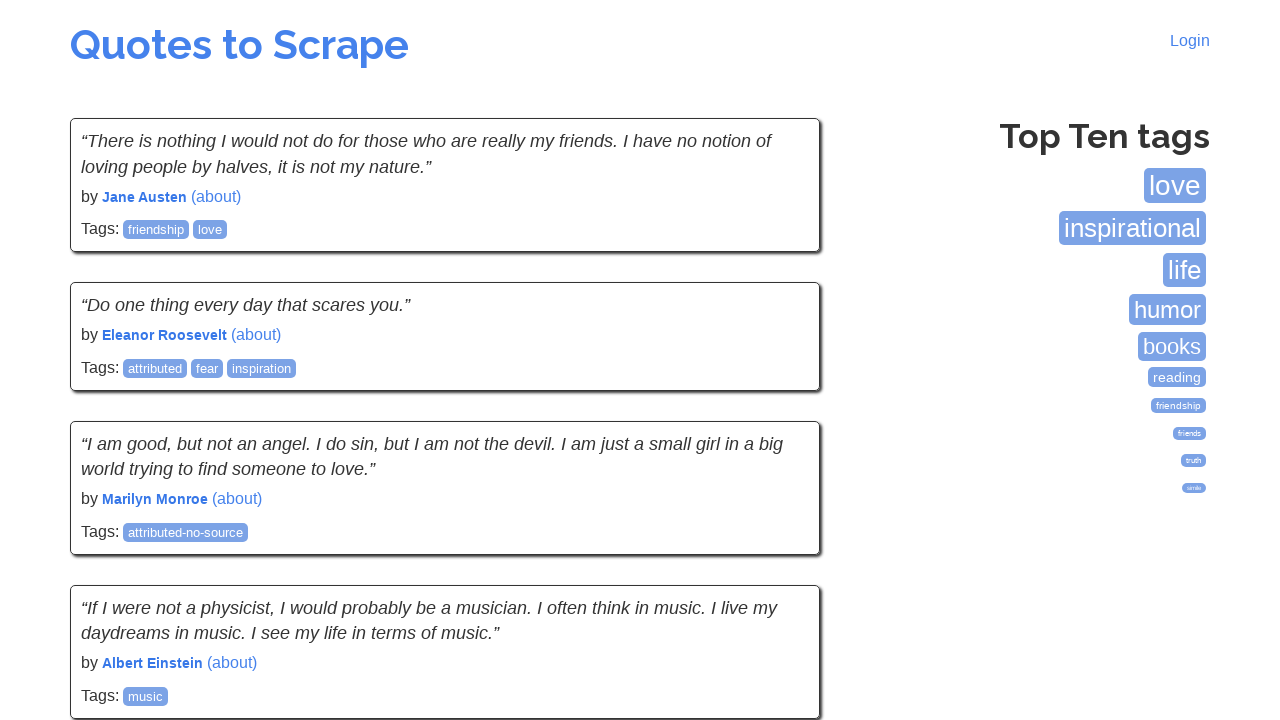

Clicked next button to navigate to page 7 at (778, 542) on a[href='/page/7/']
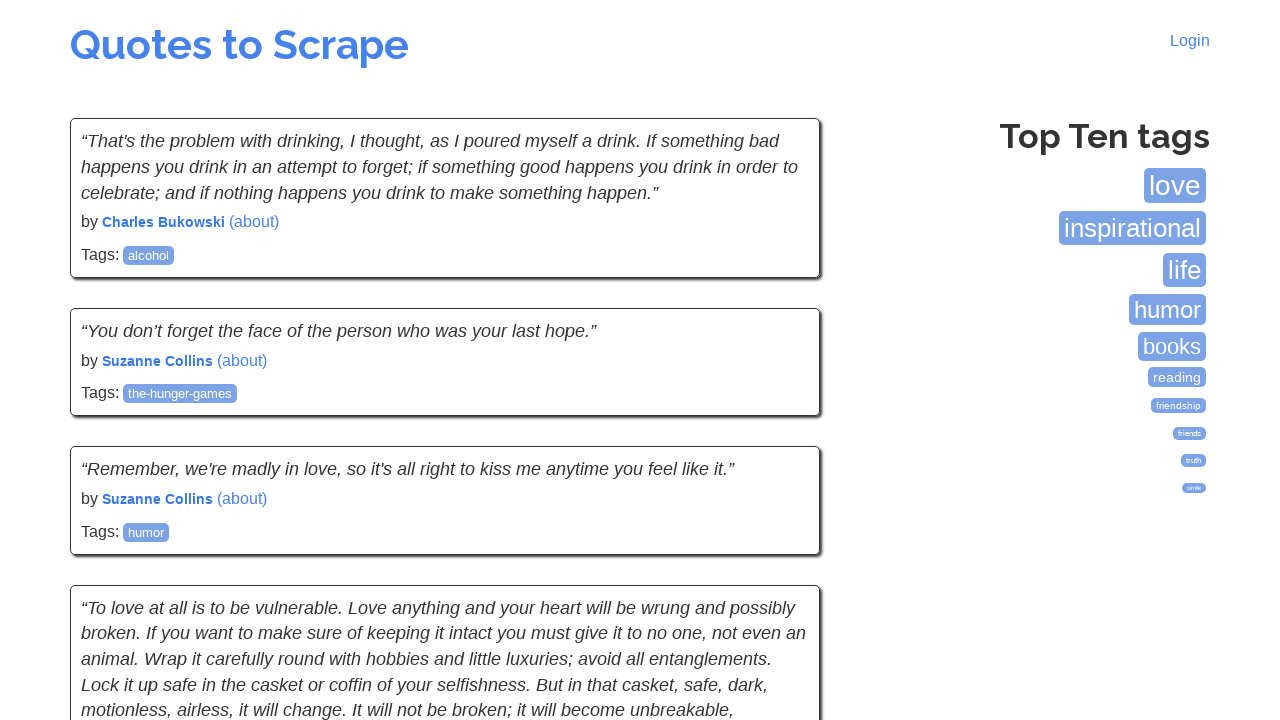

Page 7 loaded successfully
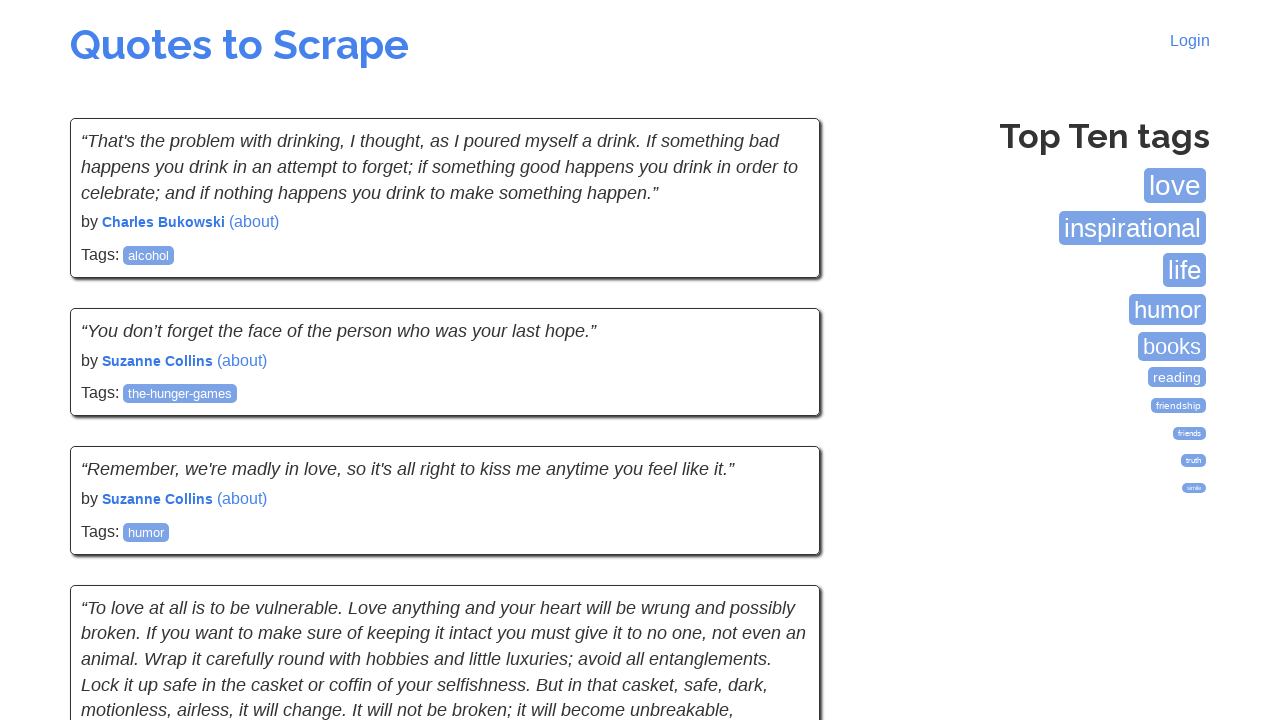

Waited for quotes to load on page
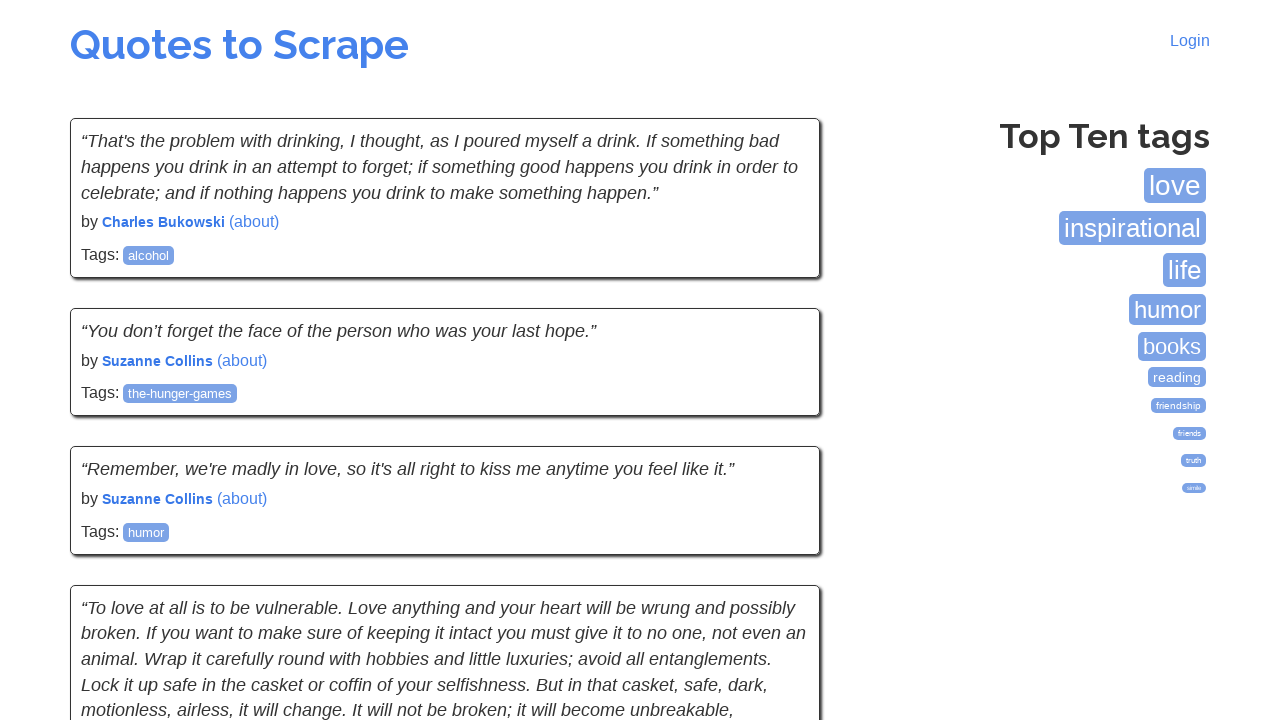

Located next page button for page 8
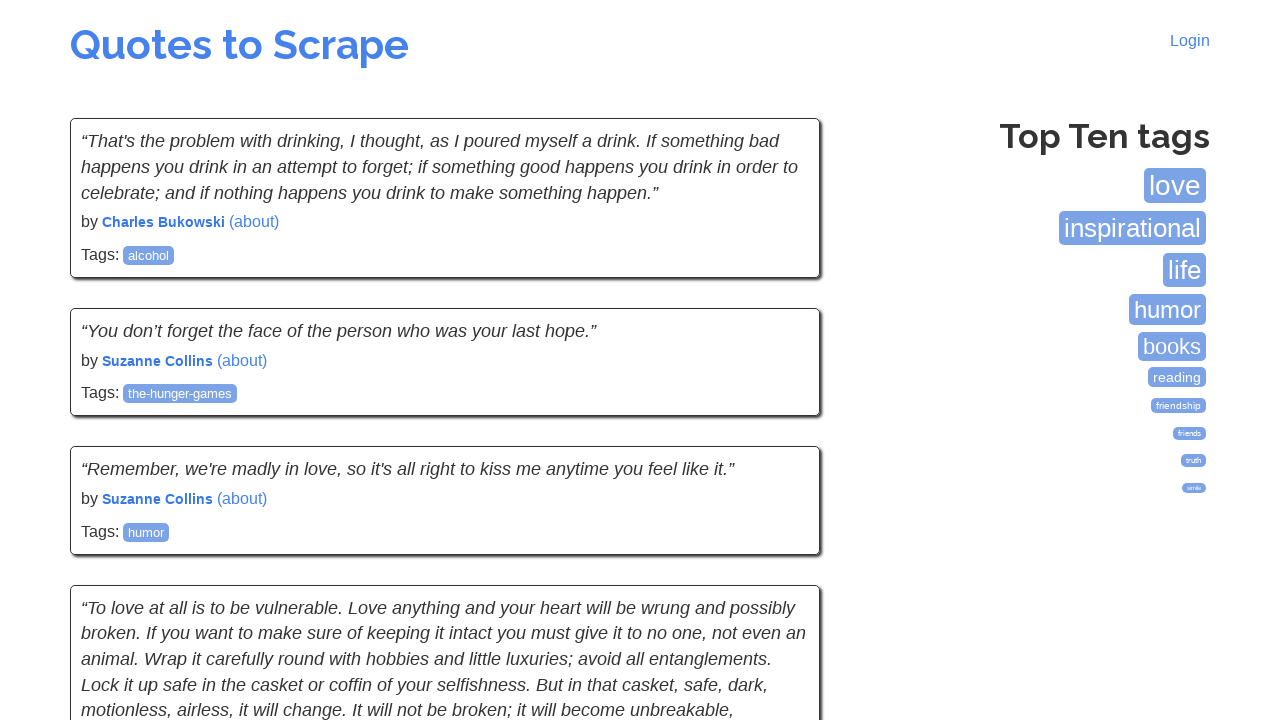

Clicked next button to navigate to page 8 at (778, 542) on a[href='/page/8/']
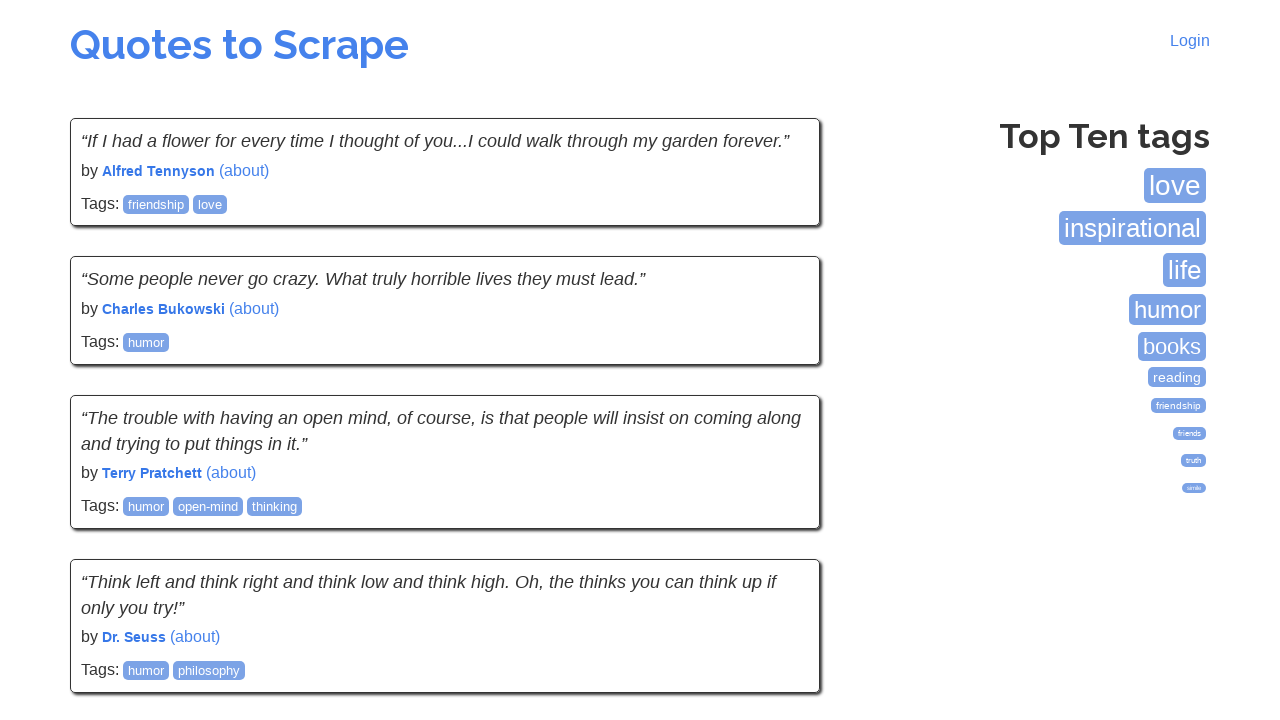

Page 8 loaded successfully
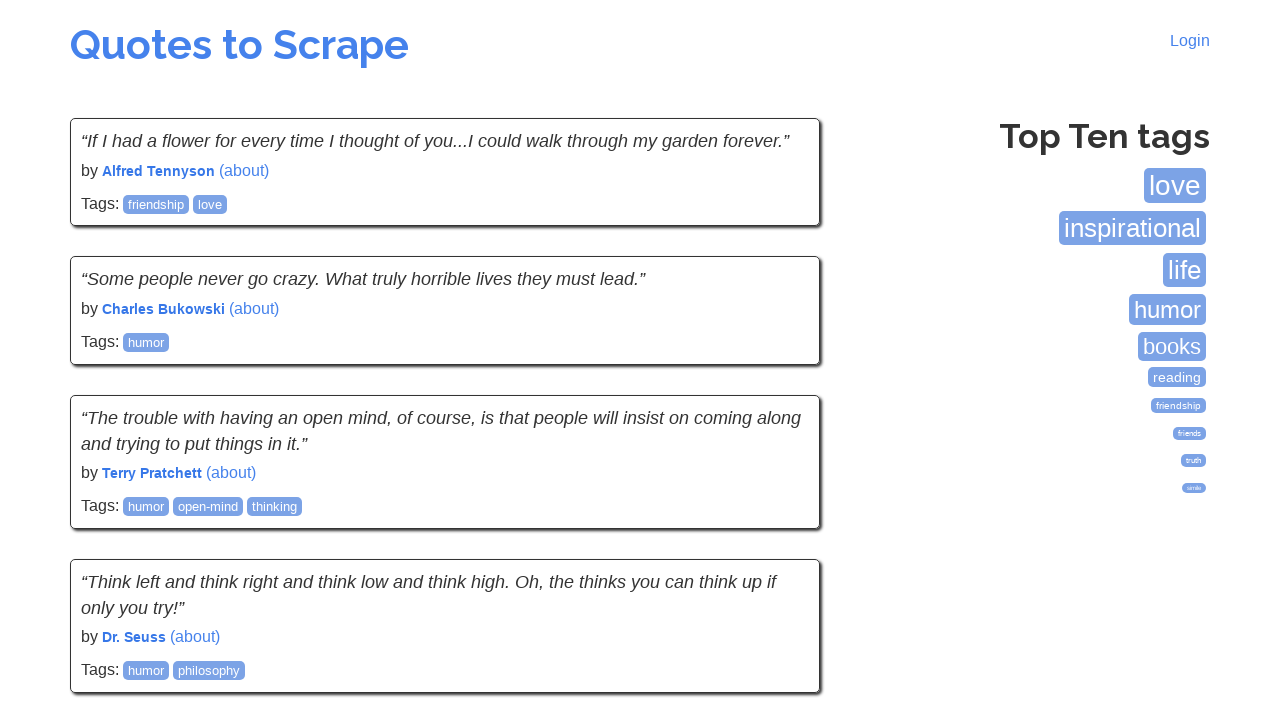

Waited for quotes to load on page
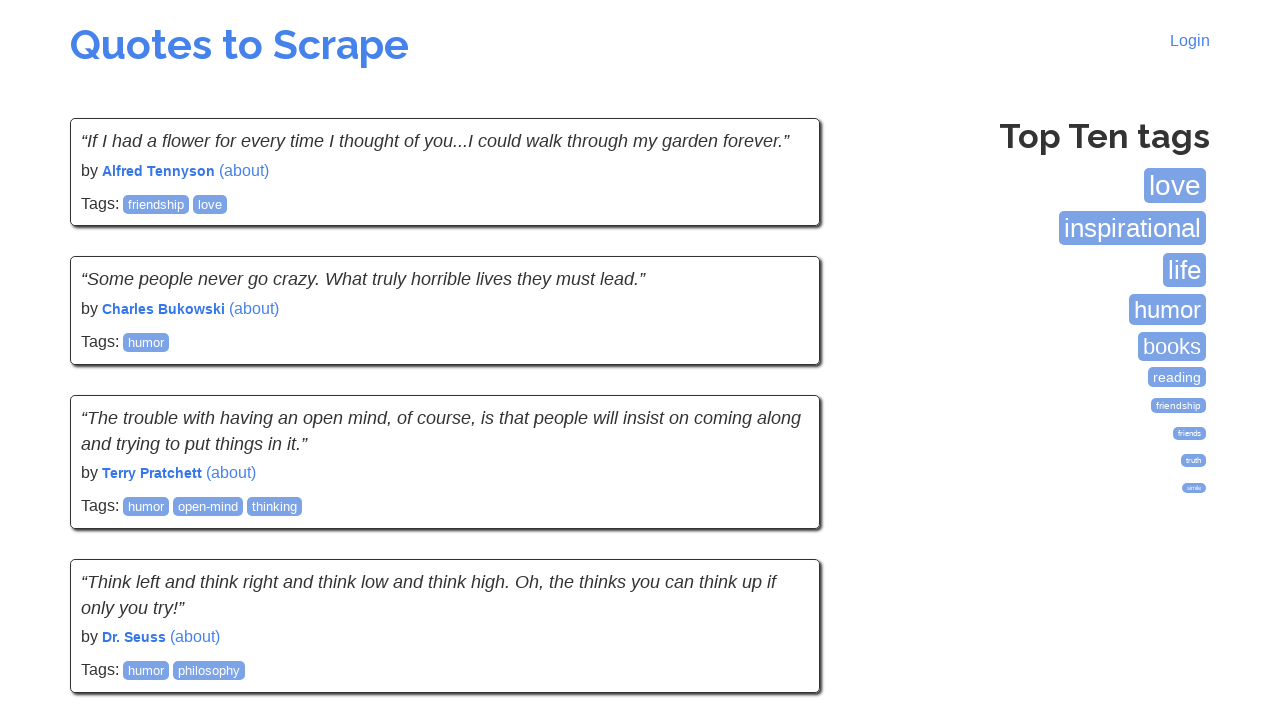

Located next page button for page 9
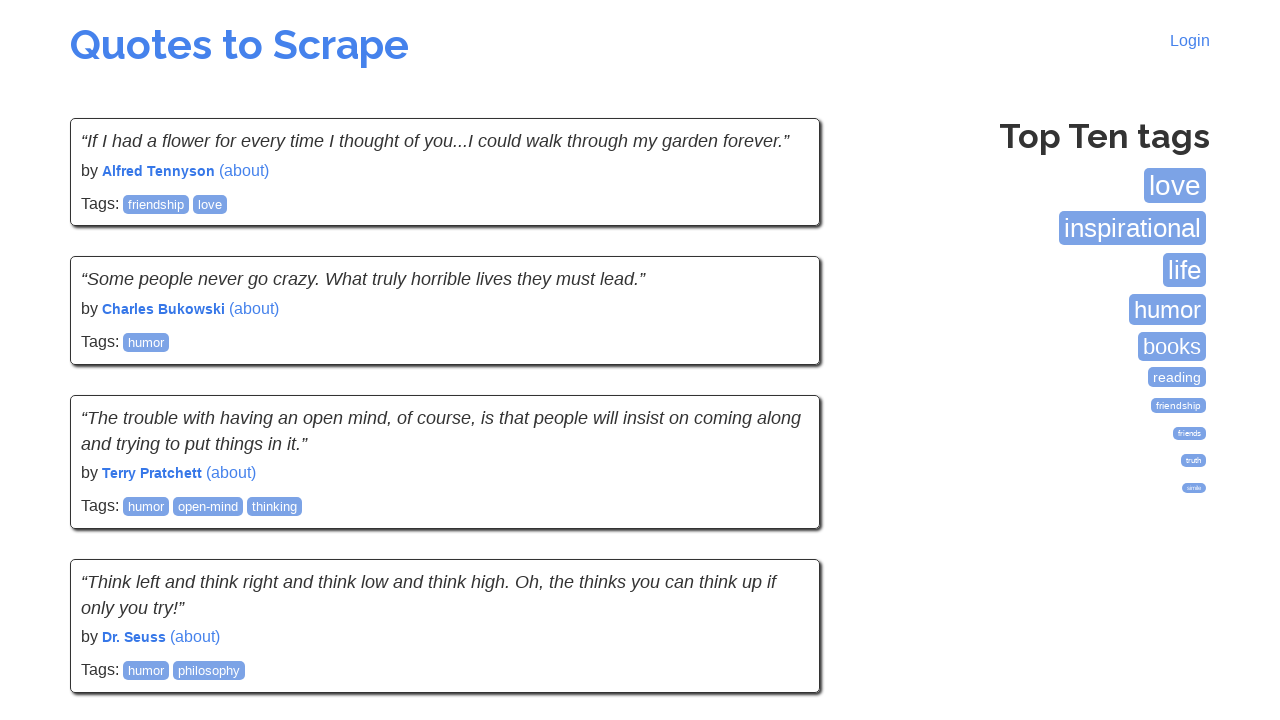

Clicked next button to navigate to page 9 at (778, 542) on a[href='/page/9/']
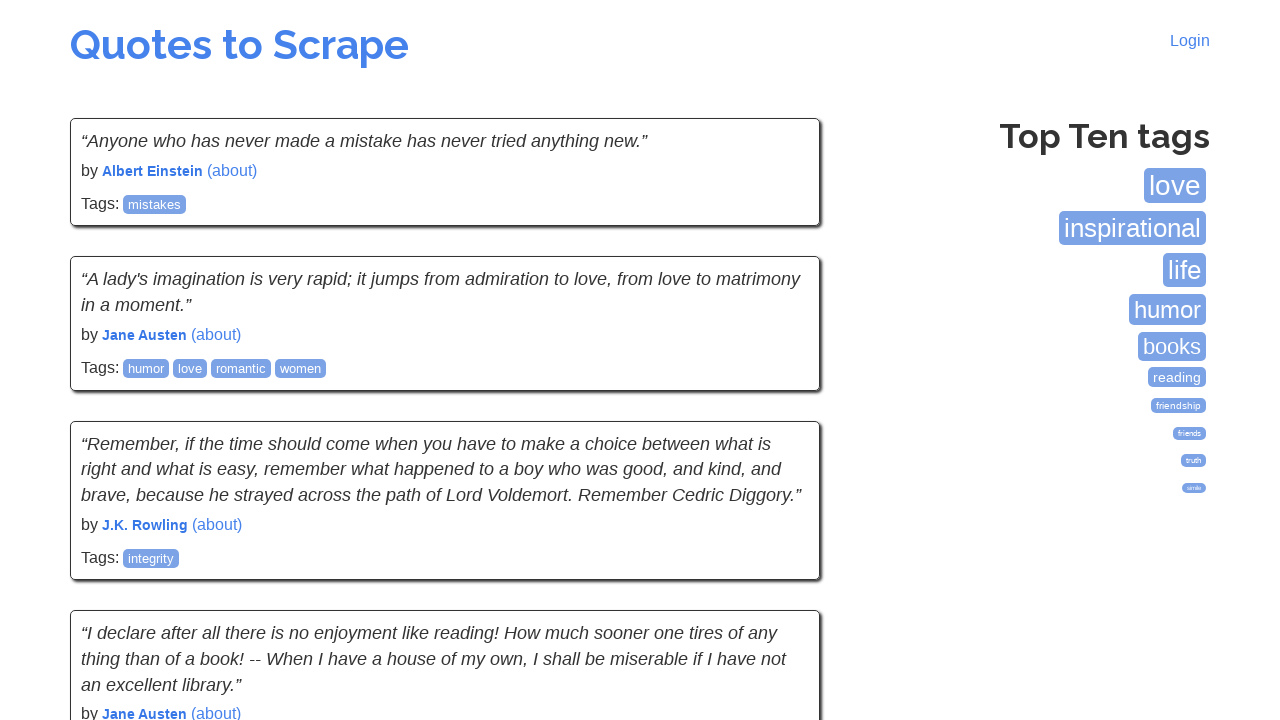

Page 9 loaded successfully
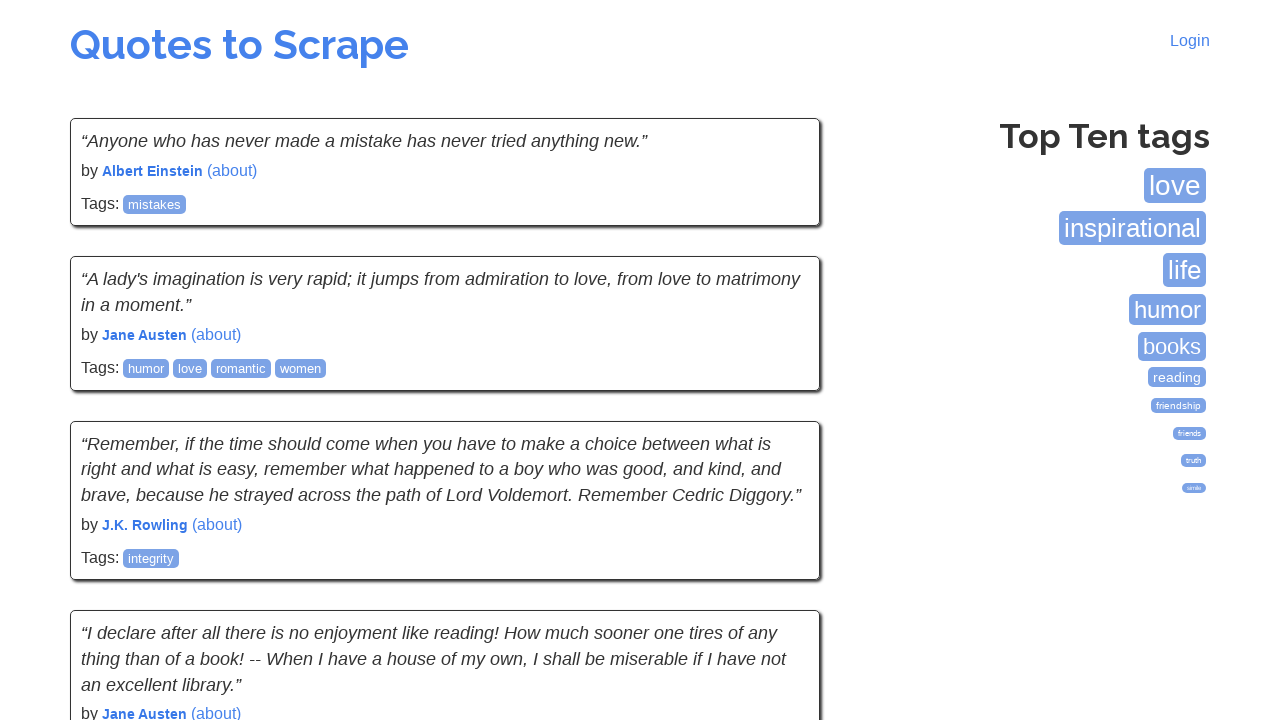

Waited for quotes to load on page
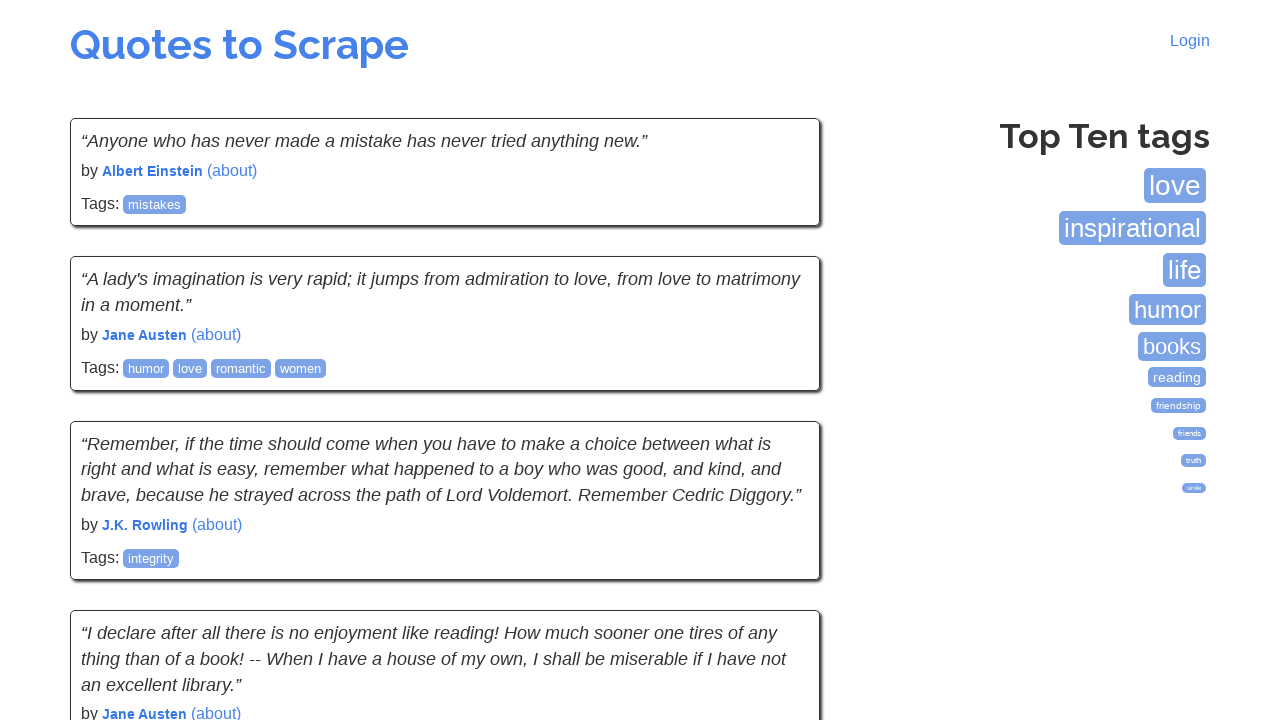

Located next page button for page 10
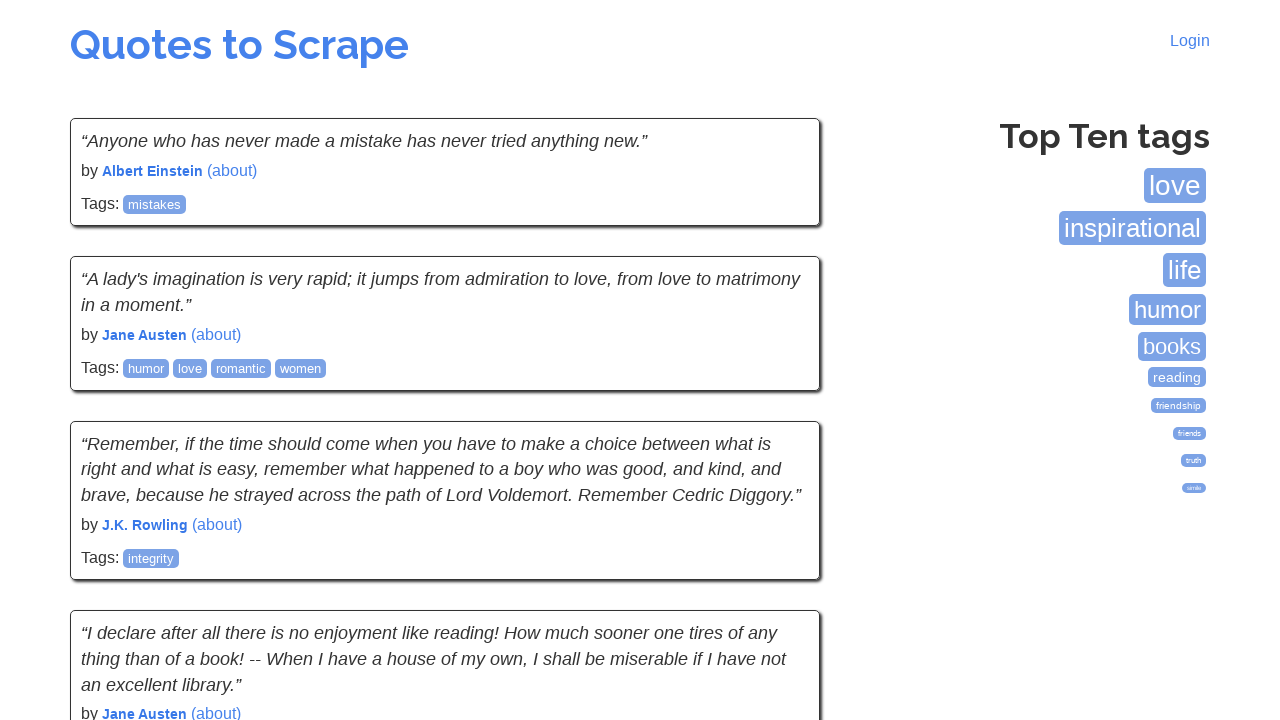

Clicked next button to navigate to page 10 at (778, 542) on a[href='/page/10/']
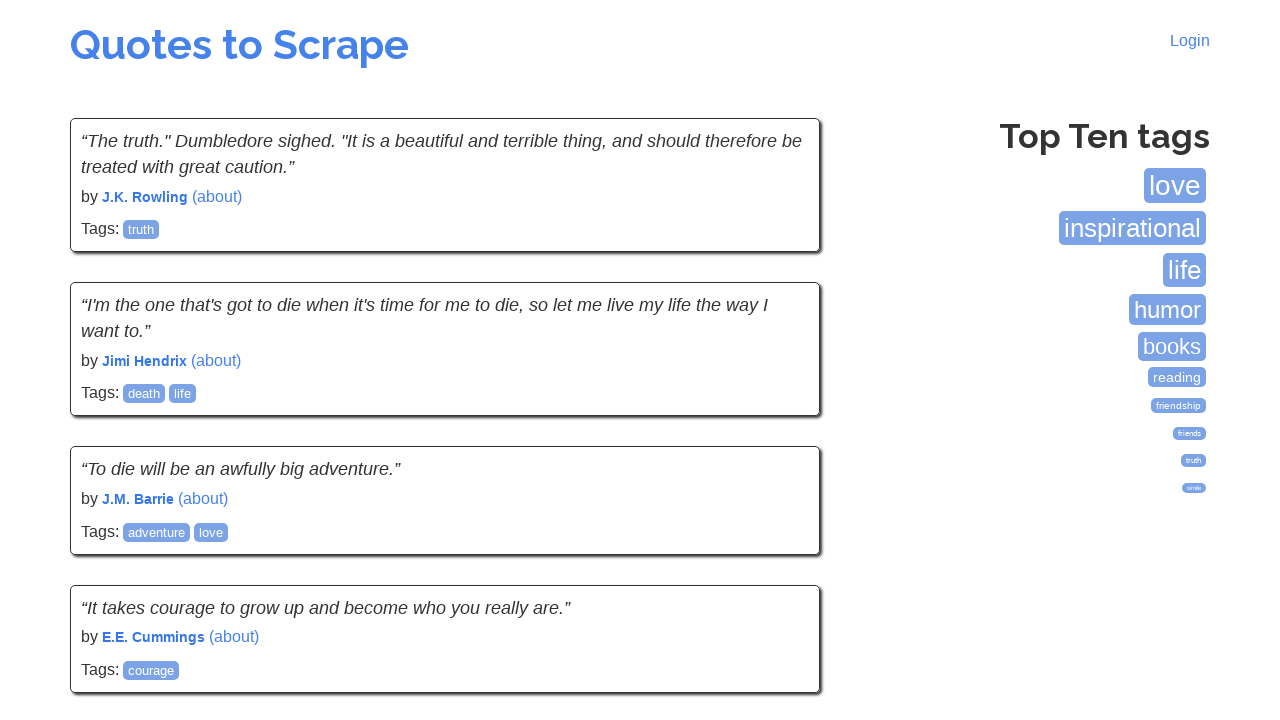

Page 10 loaded successfully
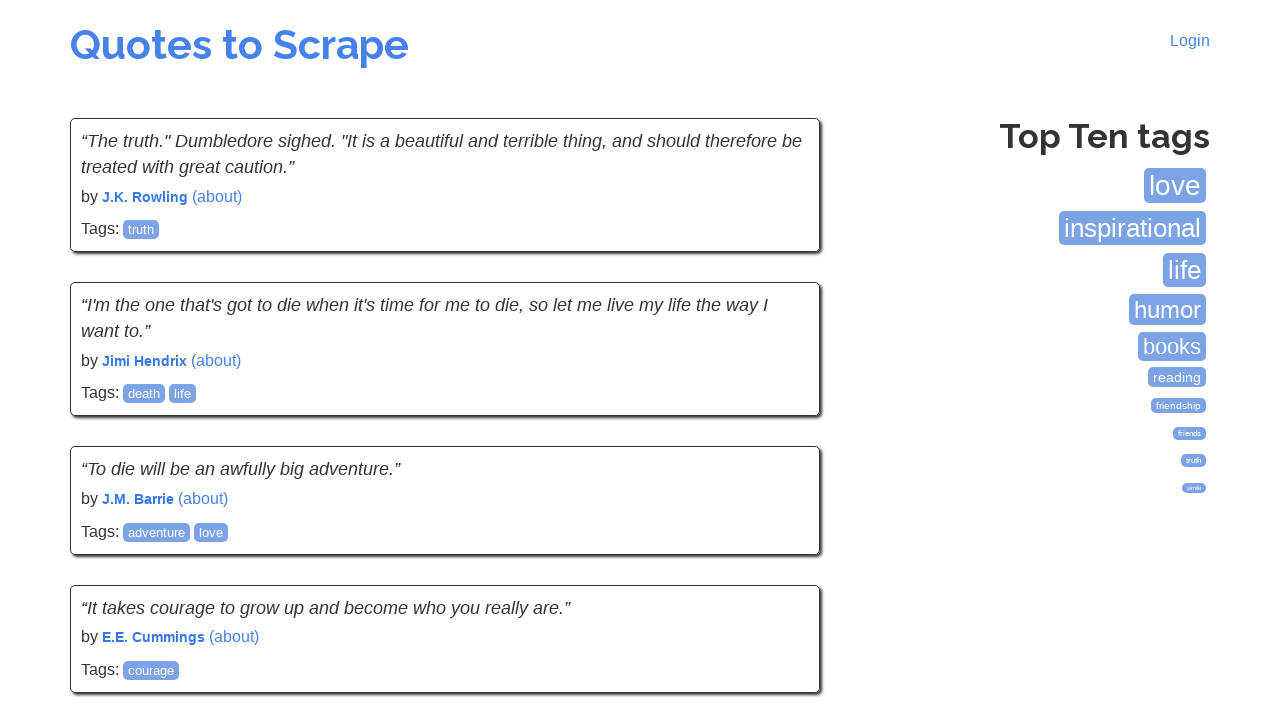

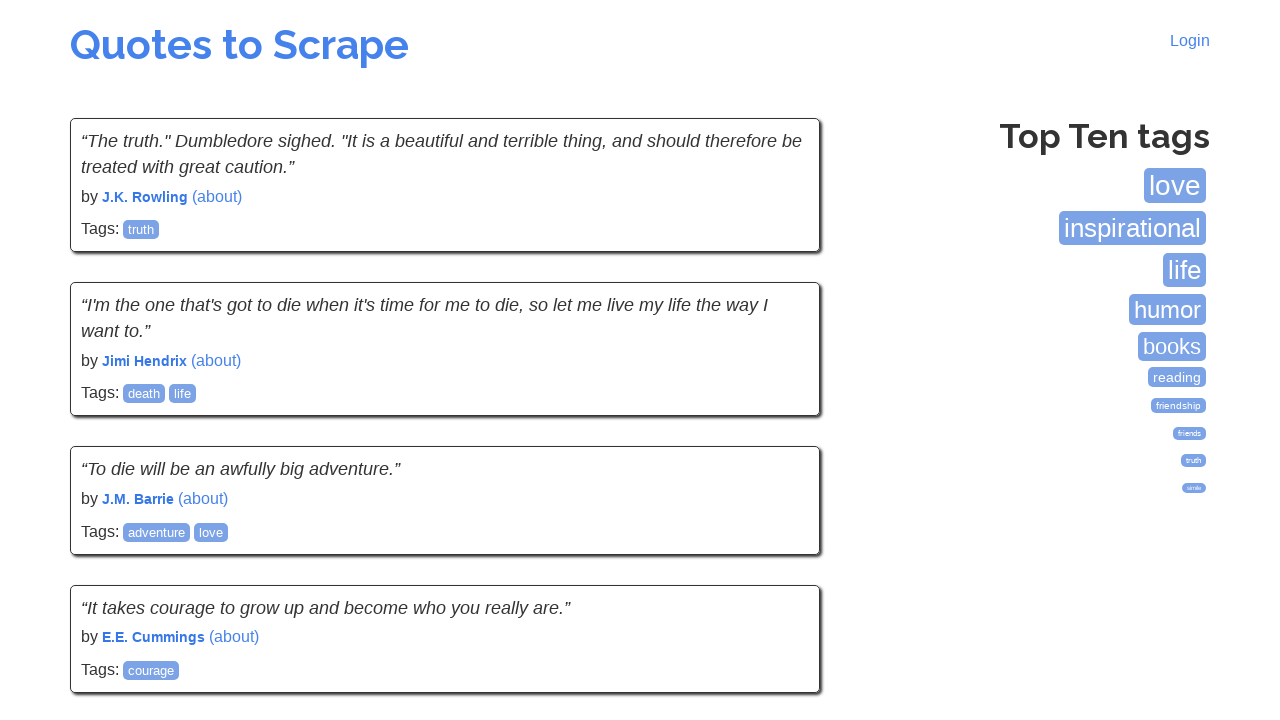